Tests setWindowSize command by setting the browser window to specific dimensions

Starting URL: http://omayo.blogspot.com

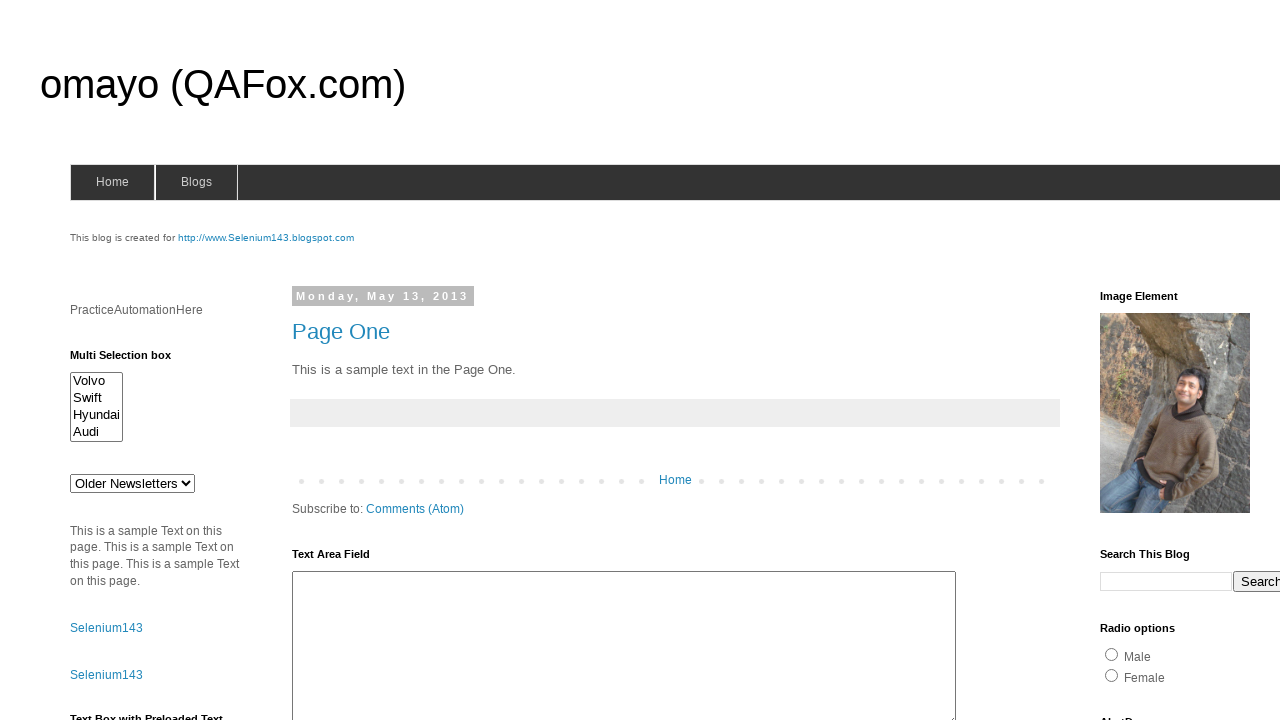

Set browser window size to 400x800 pixels
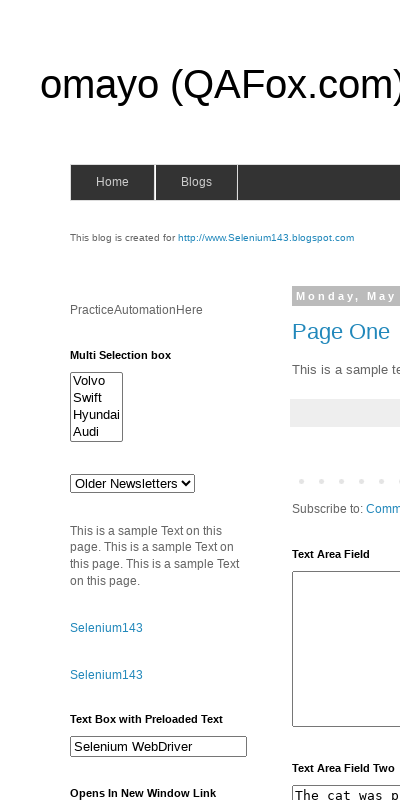

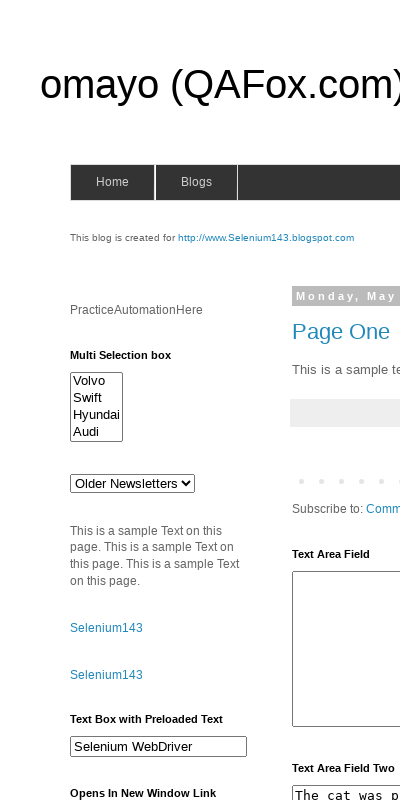